Tests drag and drop functionality on jQuery UI demo page by dragging an element from source to destination within an iframe

Starting URL: https://jqueryui.com/droppable/

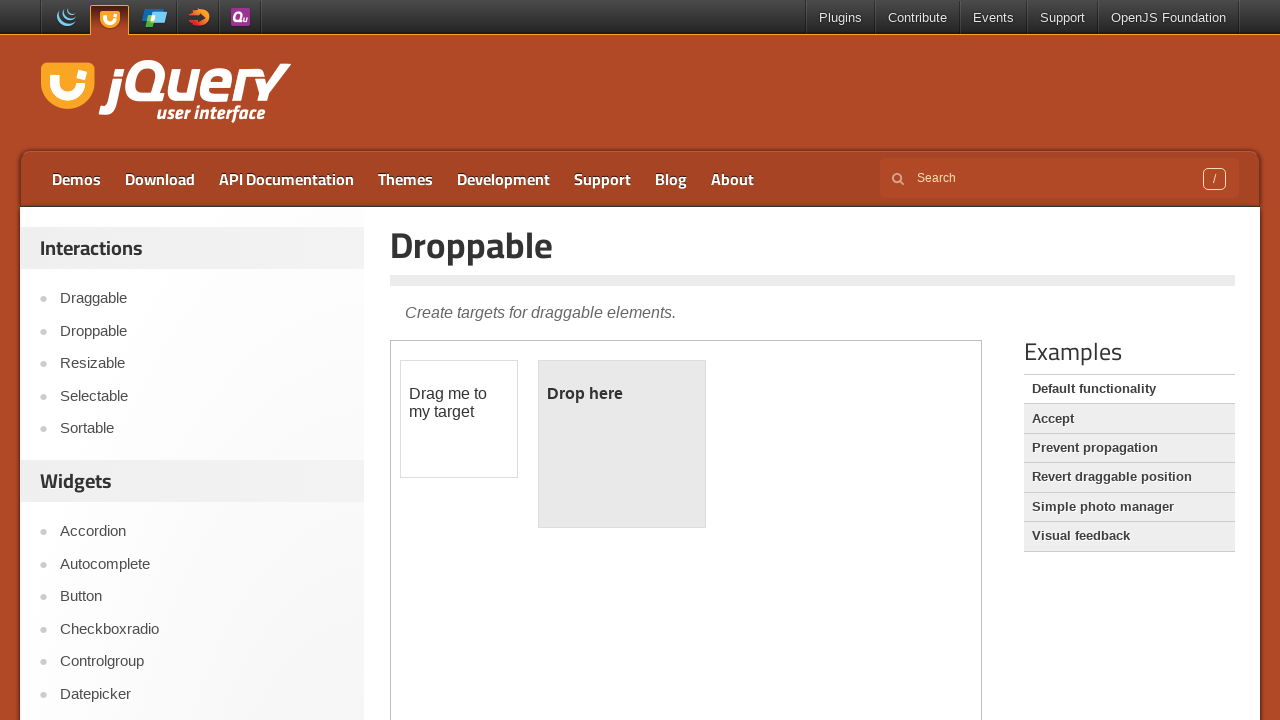

Located the iframe containing the drag and drop demo
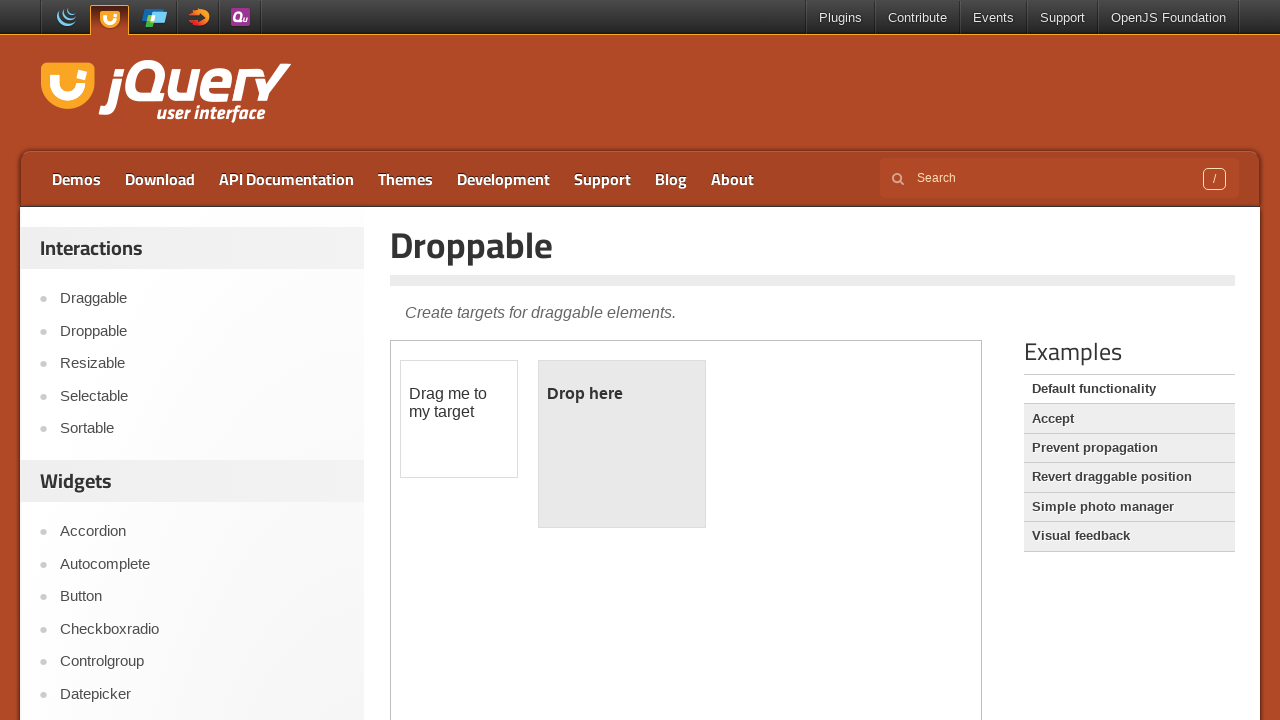

Located the draggable element (source)
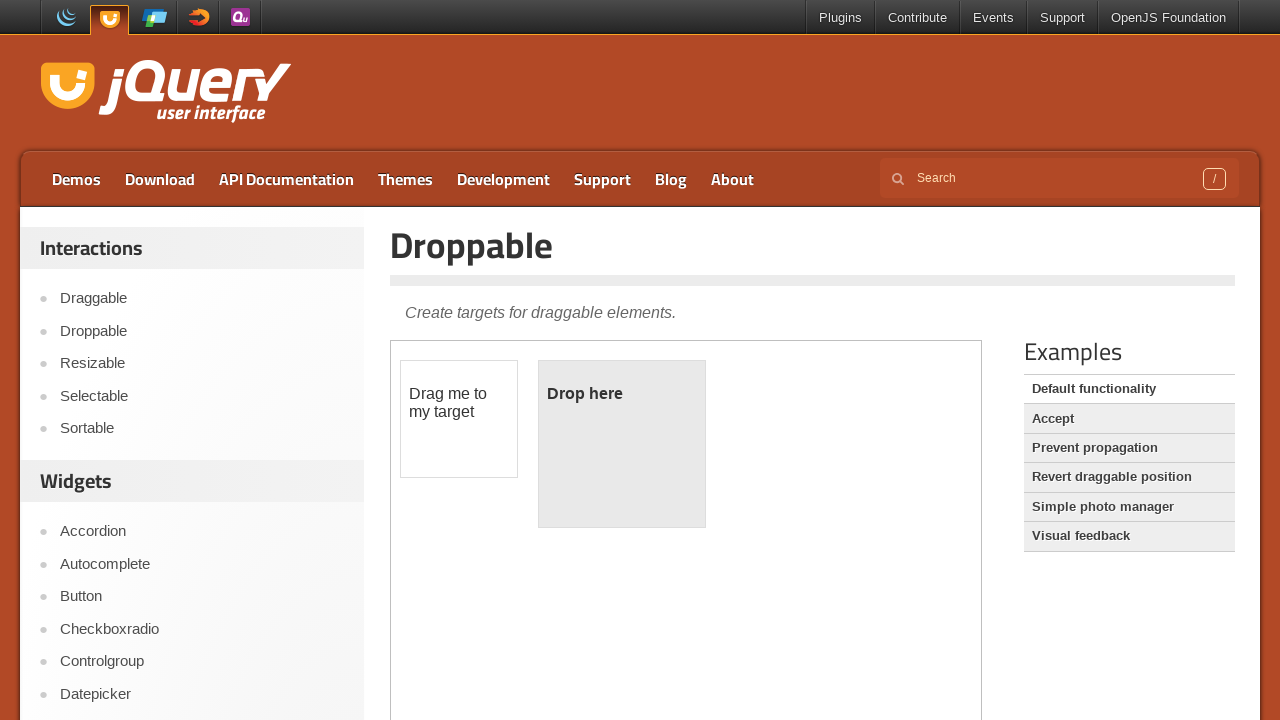

Located the droppable element (destination)
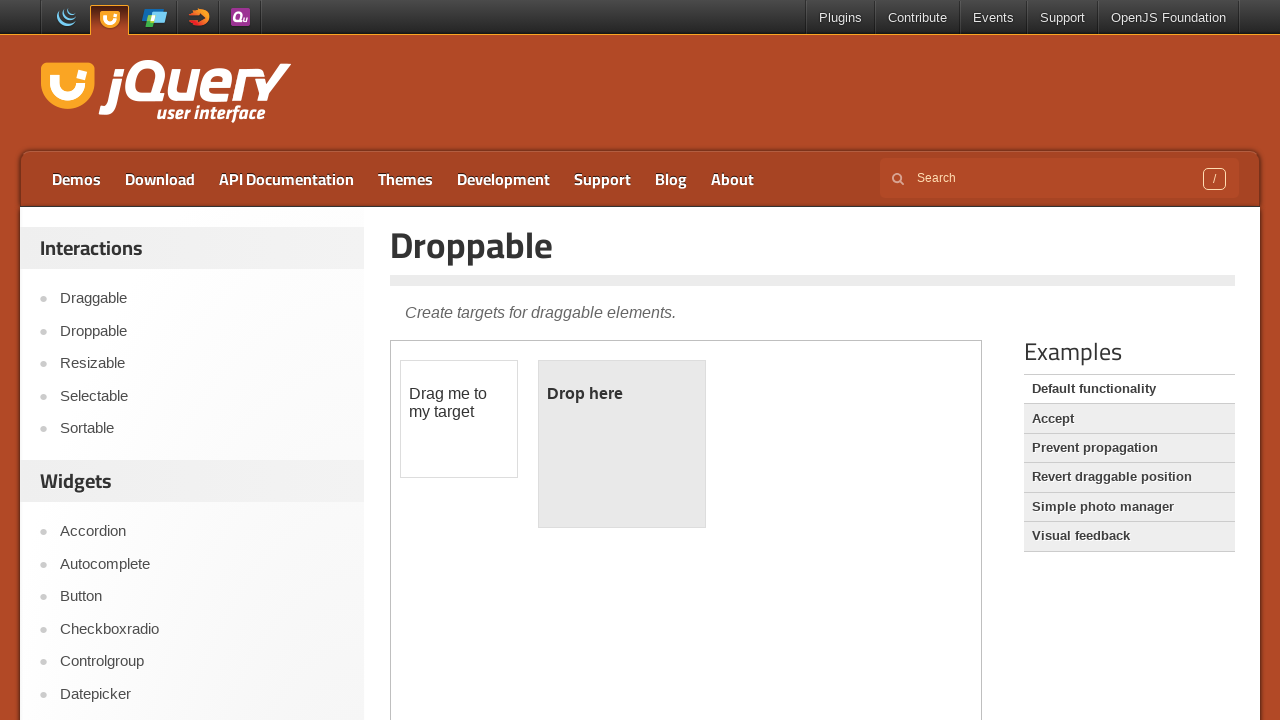

Dragged element from source to destination at (622, 444)
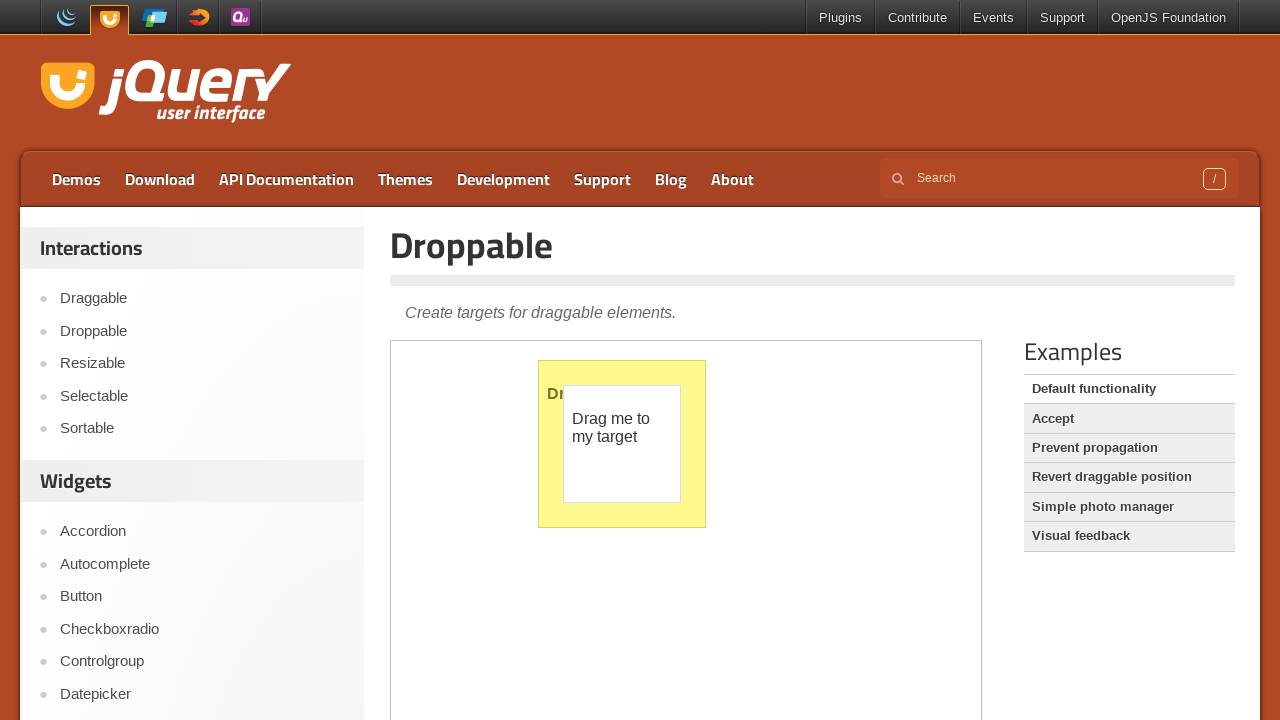

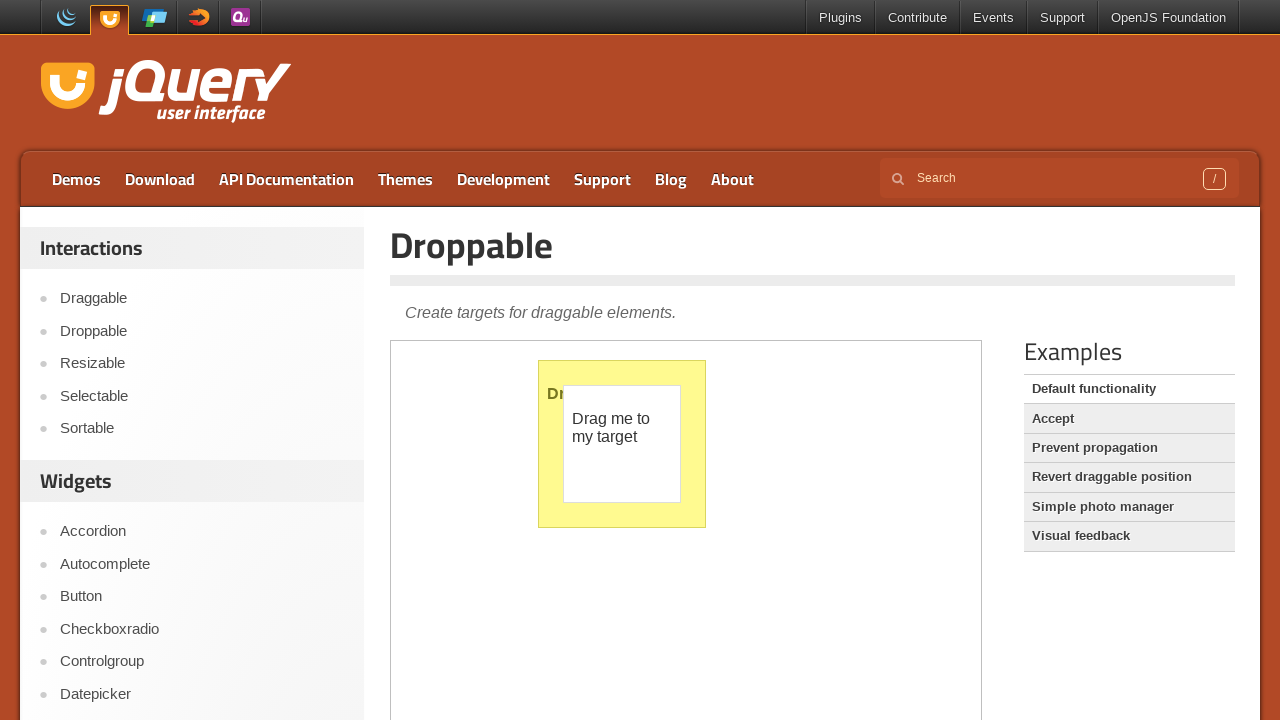